Tests various checkbox interactions including basic checkbox, notification checkbox, favorite language selection, tri-state checkbox, toggle switch, disabled checkbox verification, and multiple city selection from a dropdown

Starting URL: https://leafground.com/checkbox.xhtml

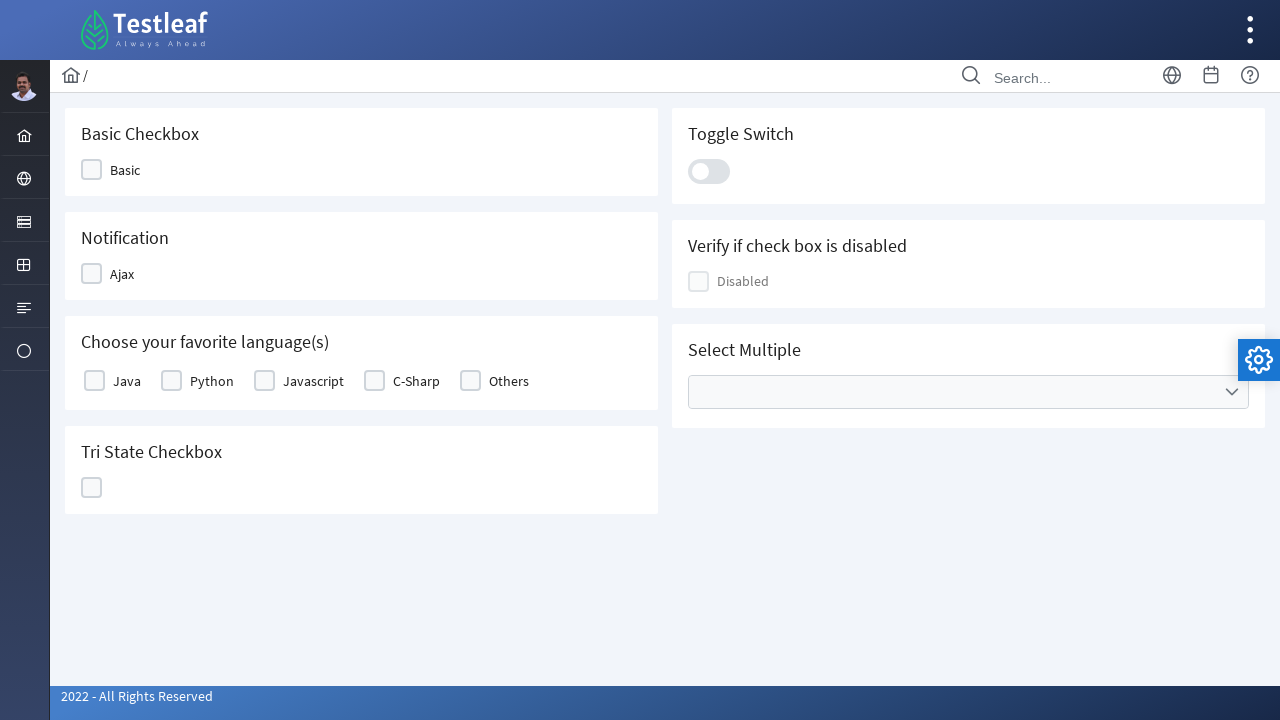

Clicked on Basic checkbox at (125, 170) on xpath=//span[text()='Basic']
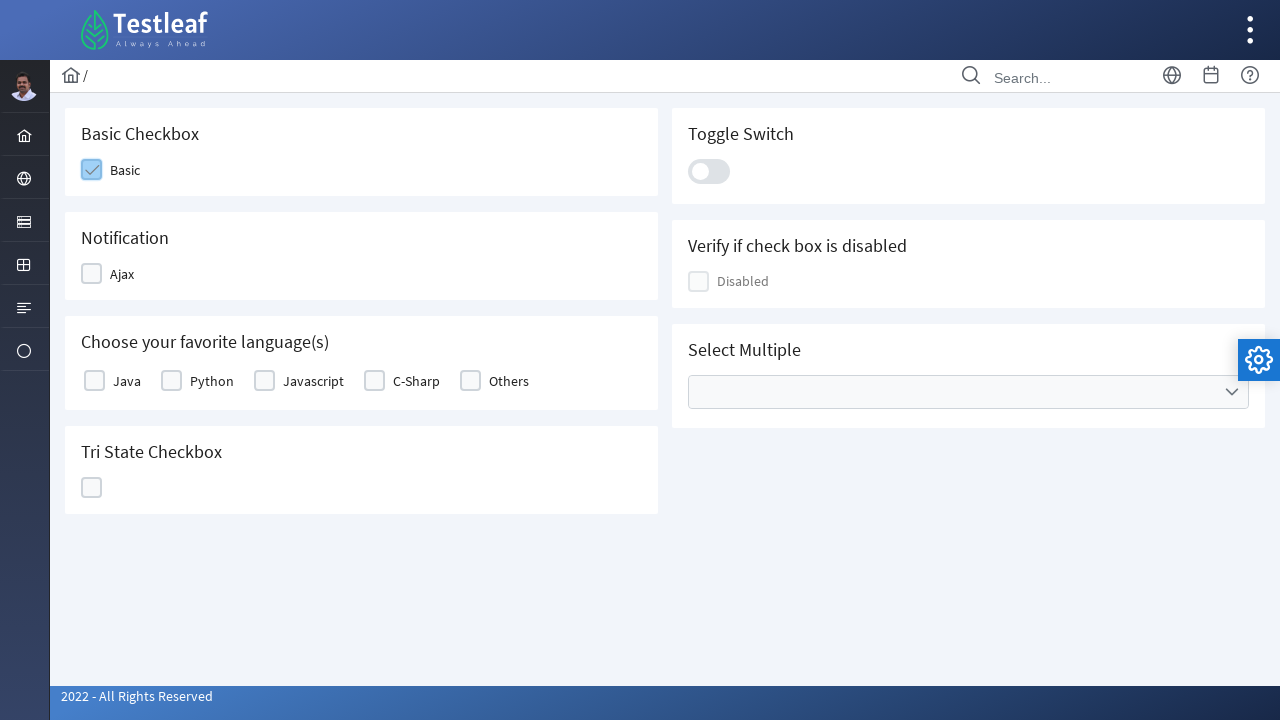

Clicked on Notification (Ajax) checkbox at (122, 274) on xpath=//span[text()='Ajax']
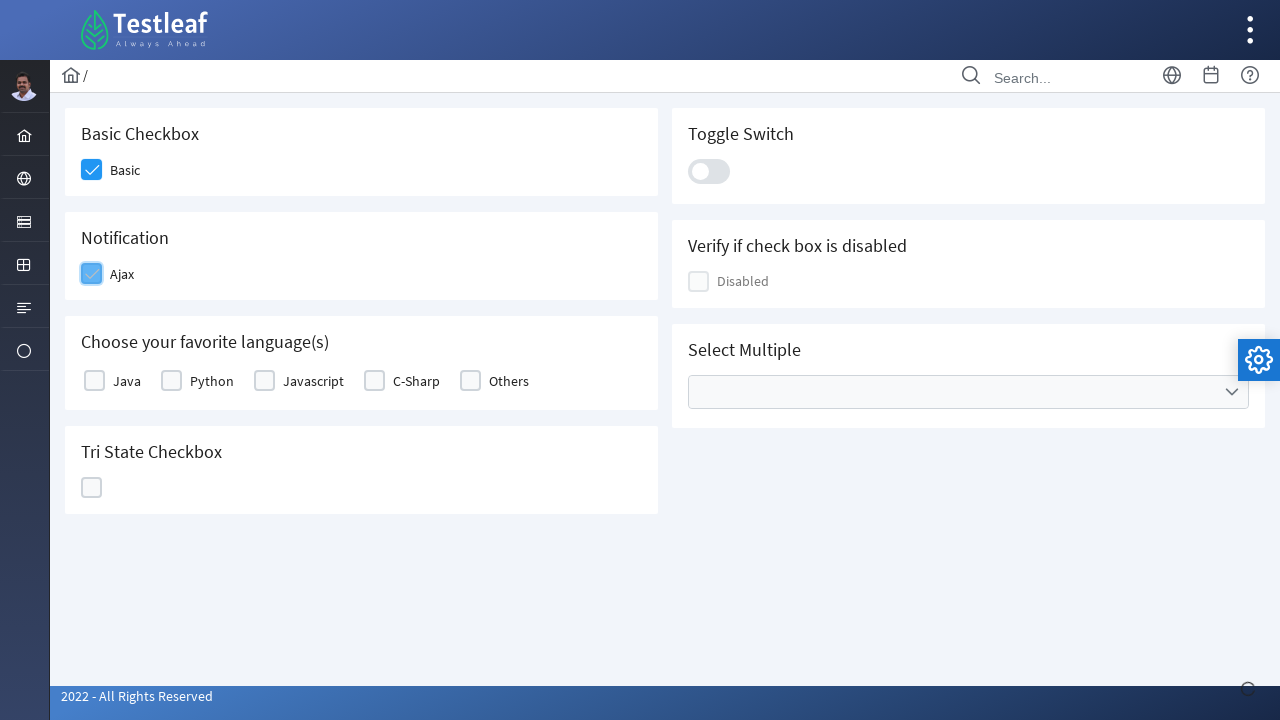

Notification appeared after Ajax checkbox interaction
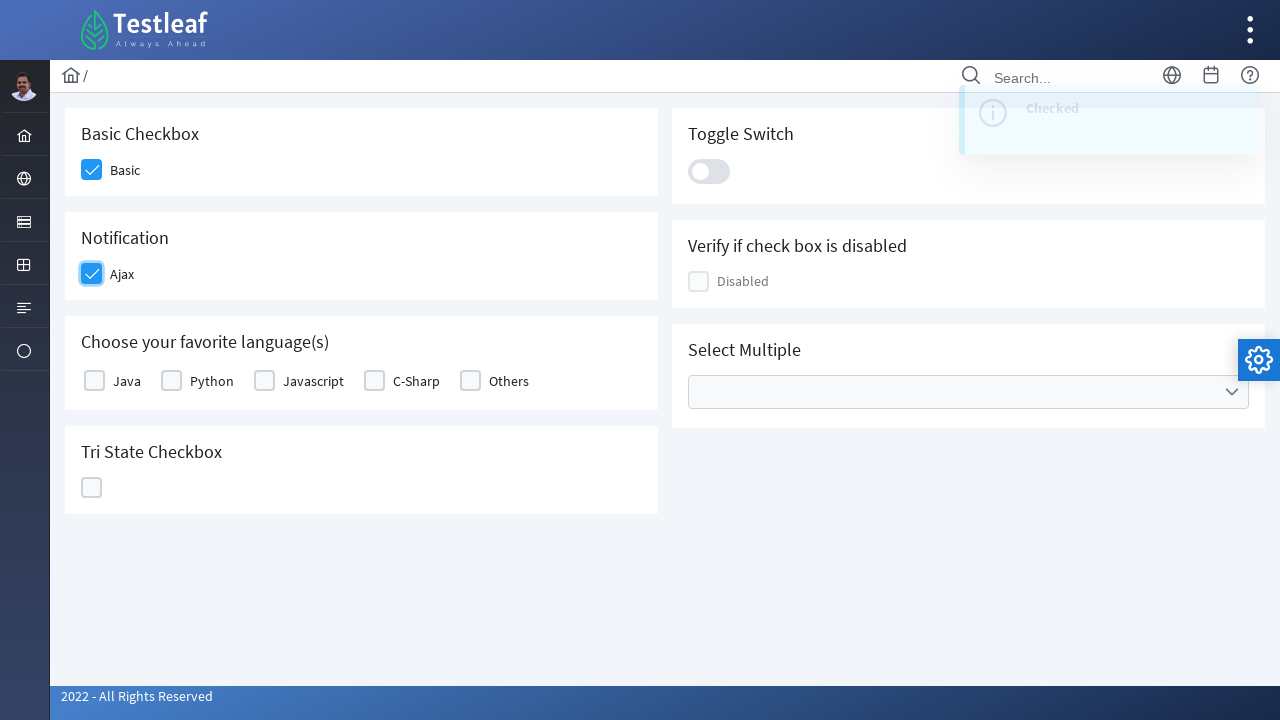

Selected Java as favorite language at (127, 381) on xpath=//label[text()='Java']
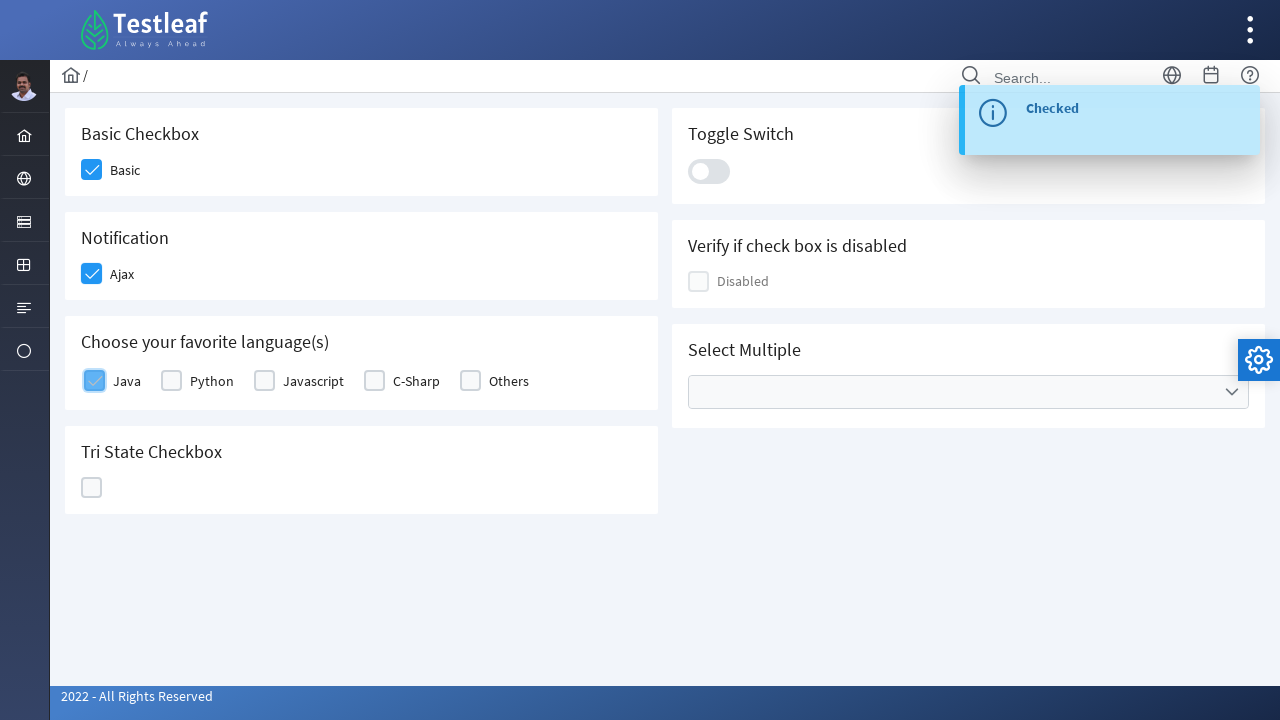

Clicked on Tri-State checkbox at (92, 488) on #j_idt87\:ajaxTriState
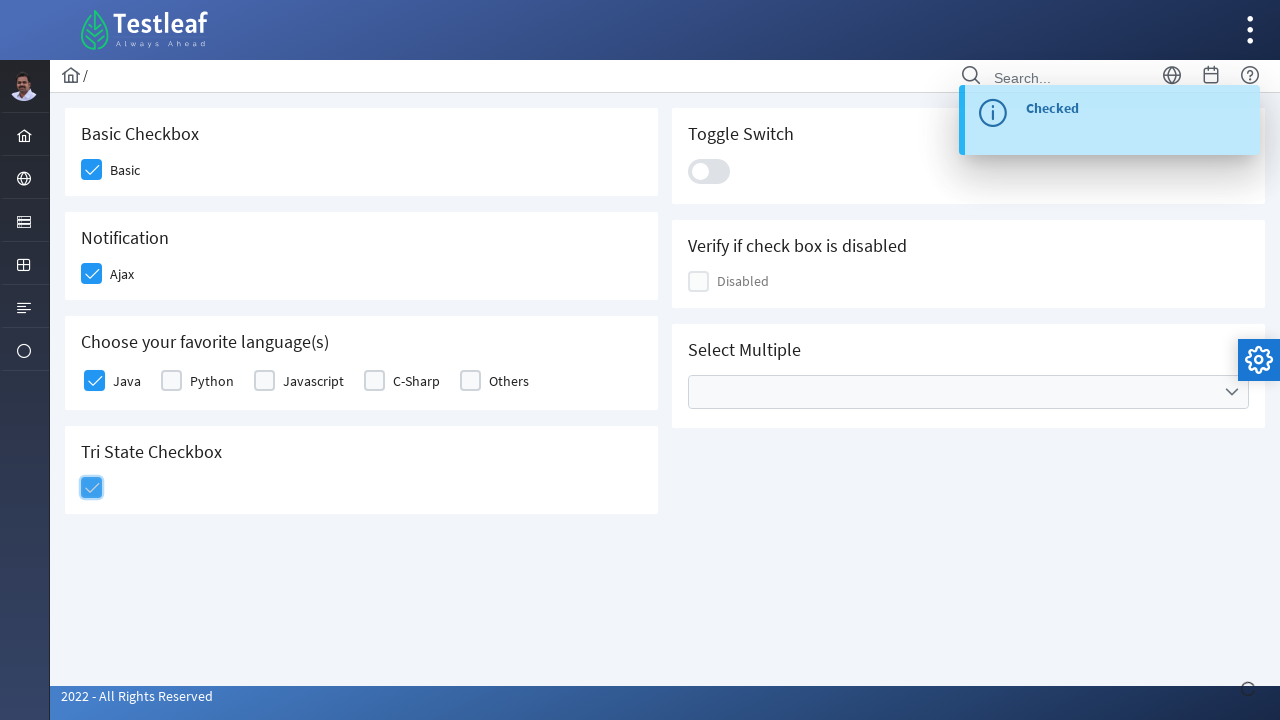

Clicked on toggle switch at (709, 171) on .ui-toggleswitch-slider
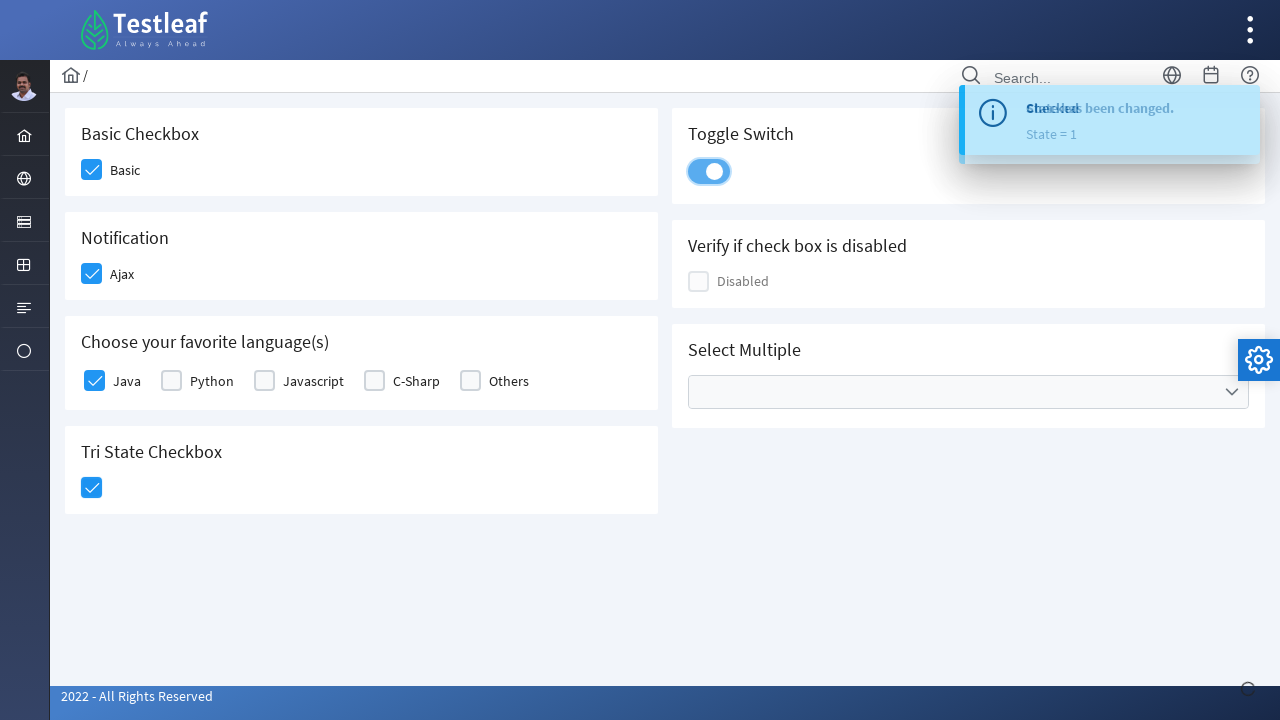

Toggle switch confirmed as checked
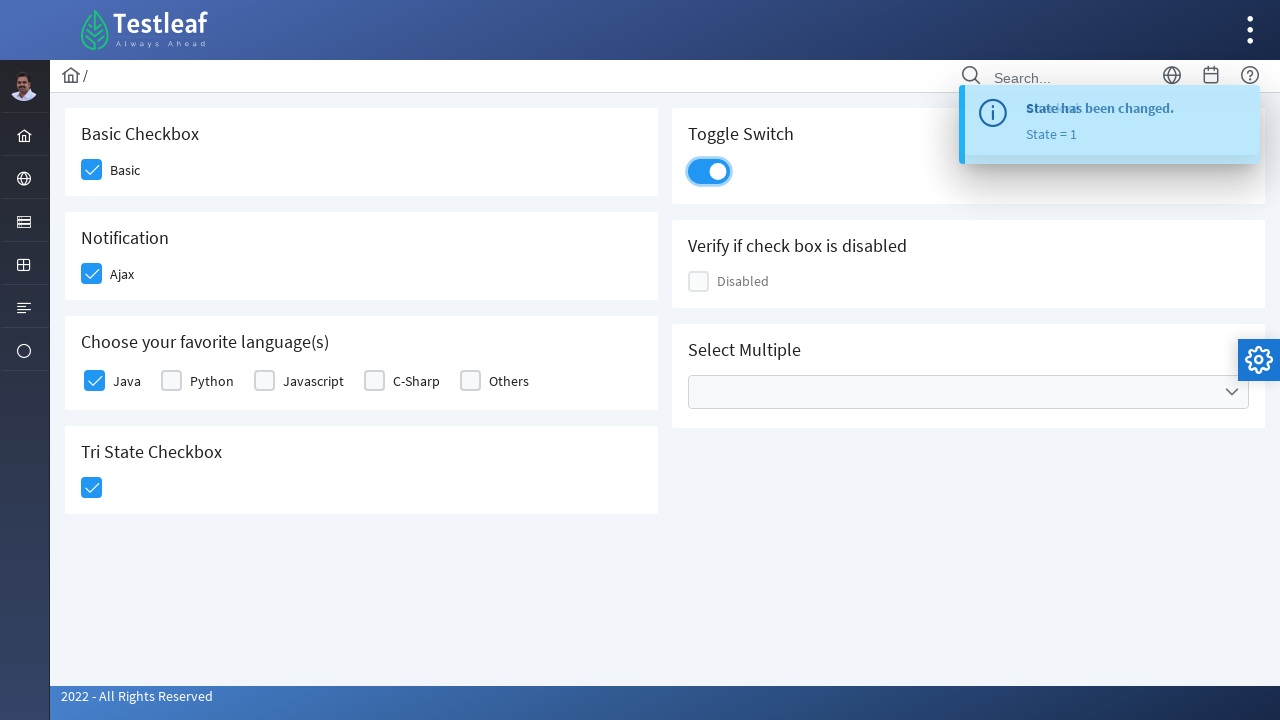

Opened Cities dropdown menu at (968, 392) on xpath=//div[@id='j_idt87:multiple']//ul[@data-label='Cities']
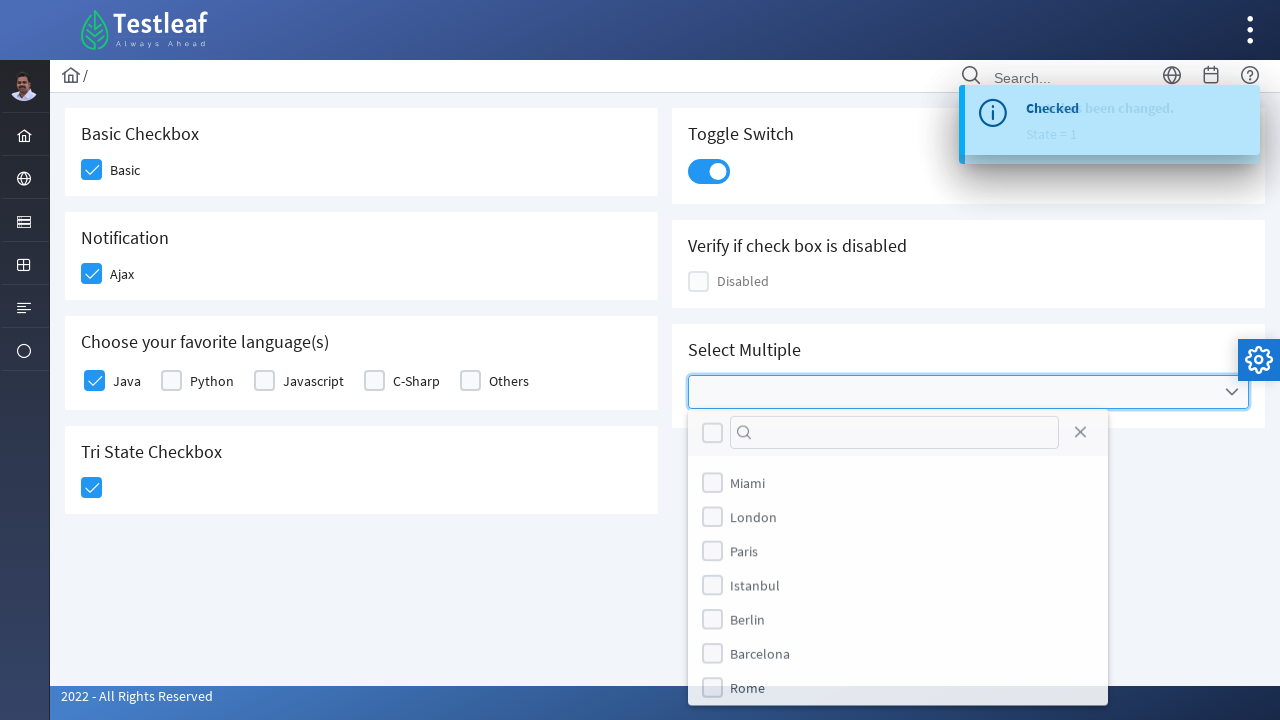

Selected Miami from cities dropdown at (712, 484) on xpath=//li[@data-item-value='Miami']//div[2]
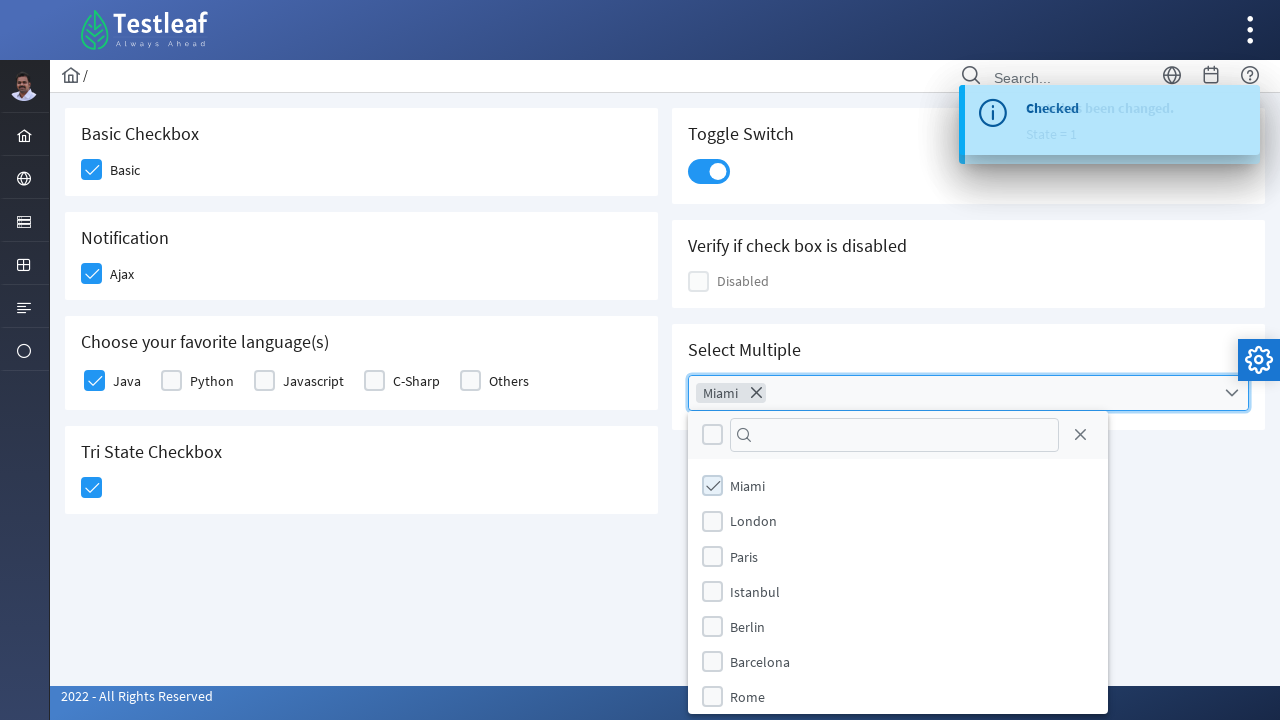

Selected Rome from cities dropdown at (712, 697) on xpath=//li[@data-item-value='Rome']//div[2]
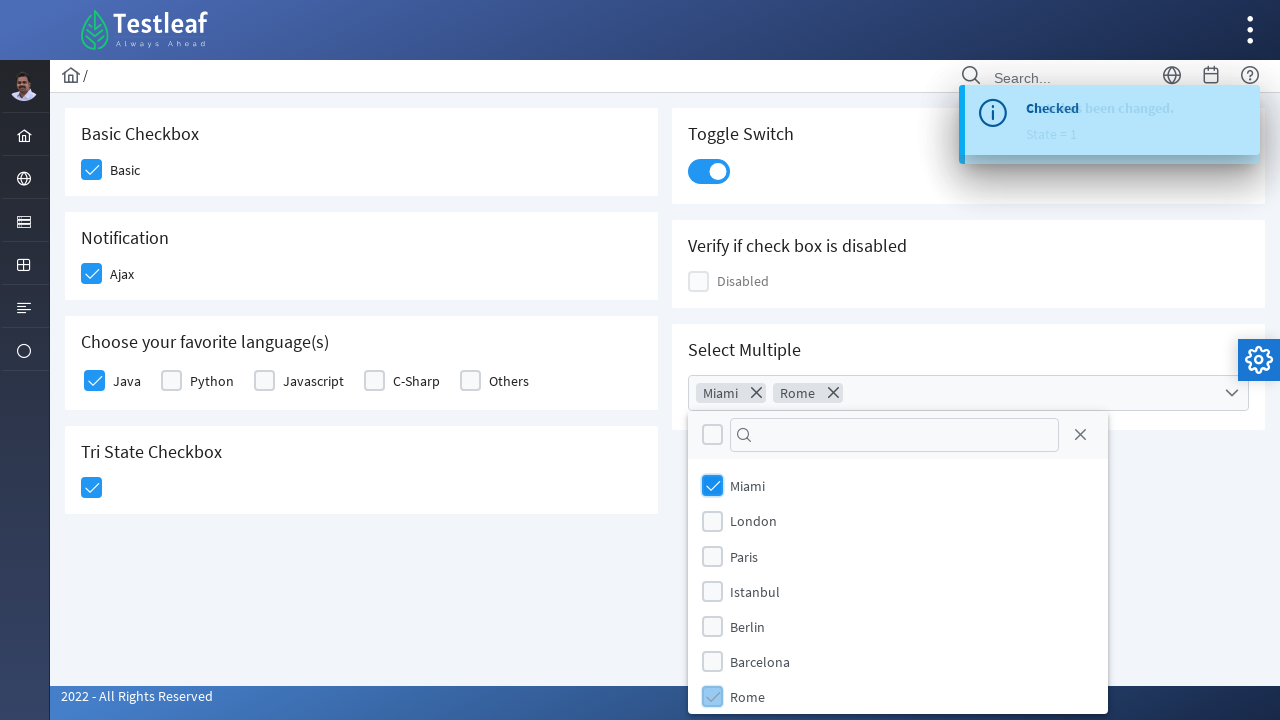

Selected Amsterdam from cities dropdown at (712, 688) on xpath=//li[@data-item-value='Amsterdam']//div[2]
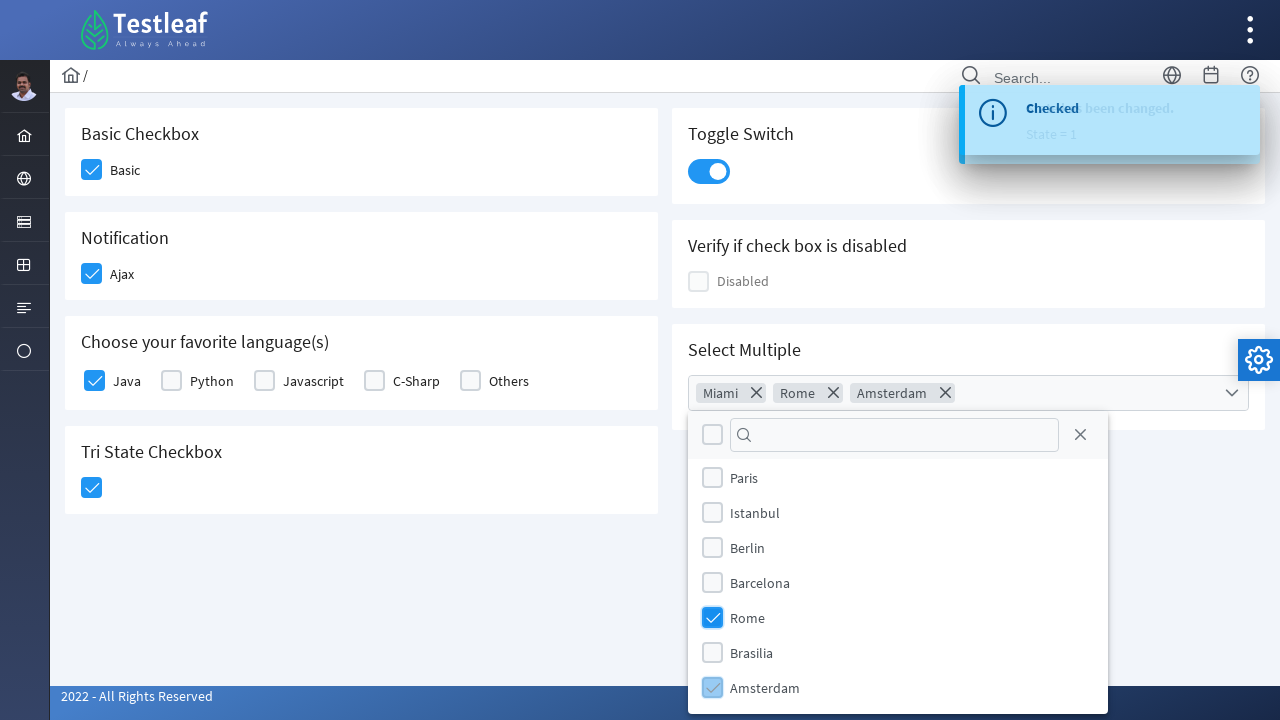

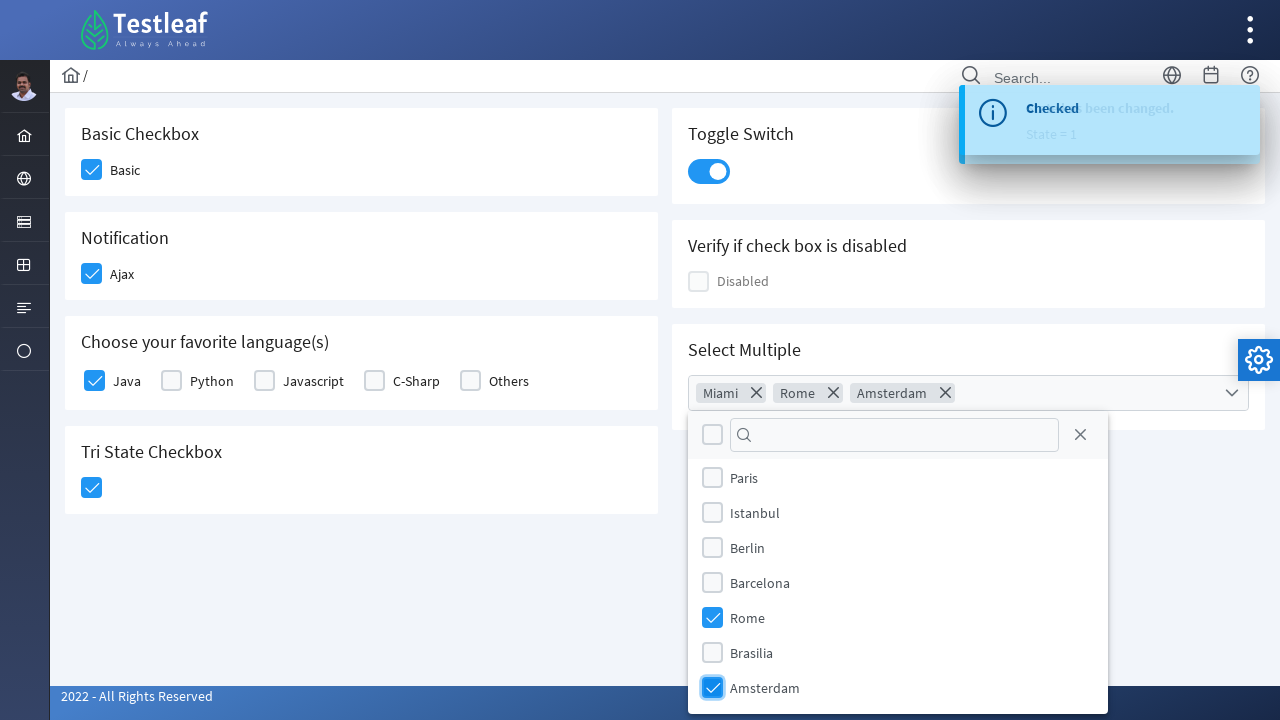